Tests a practice login page by attempting login with incorrect credentials, resetting password, and then logging in with correct credentials

Starting URL: https://rahulshettyacademy.com/locatorspractice/

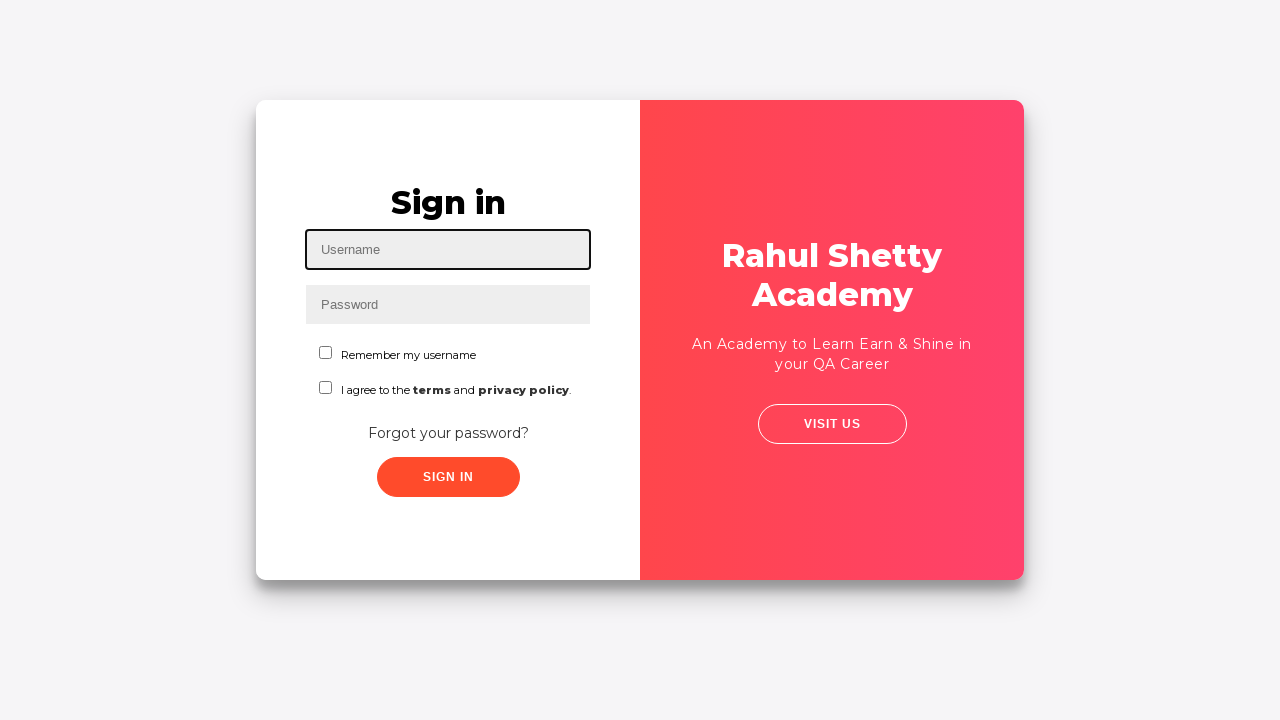

Filled username field with 'Abhishek' on #inputUsername
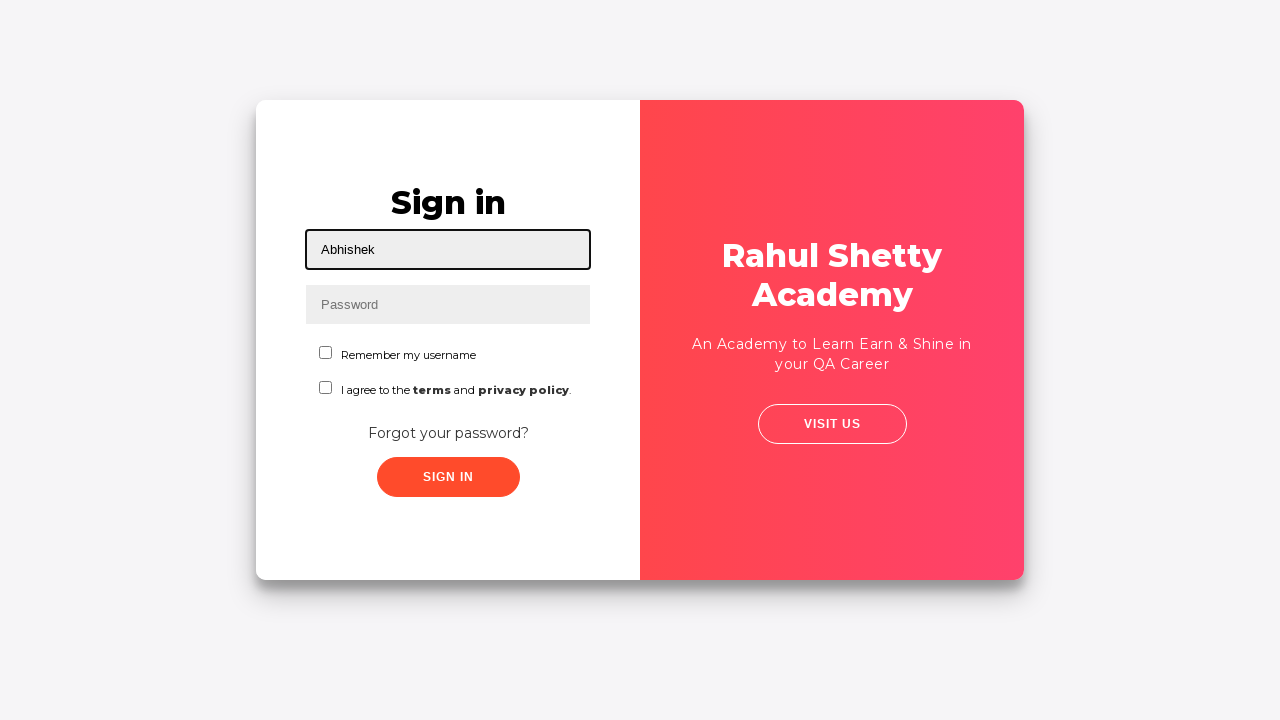

Filled password field with 'pass123' on input[name='inputPassword']
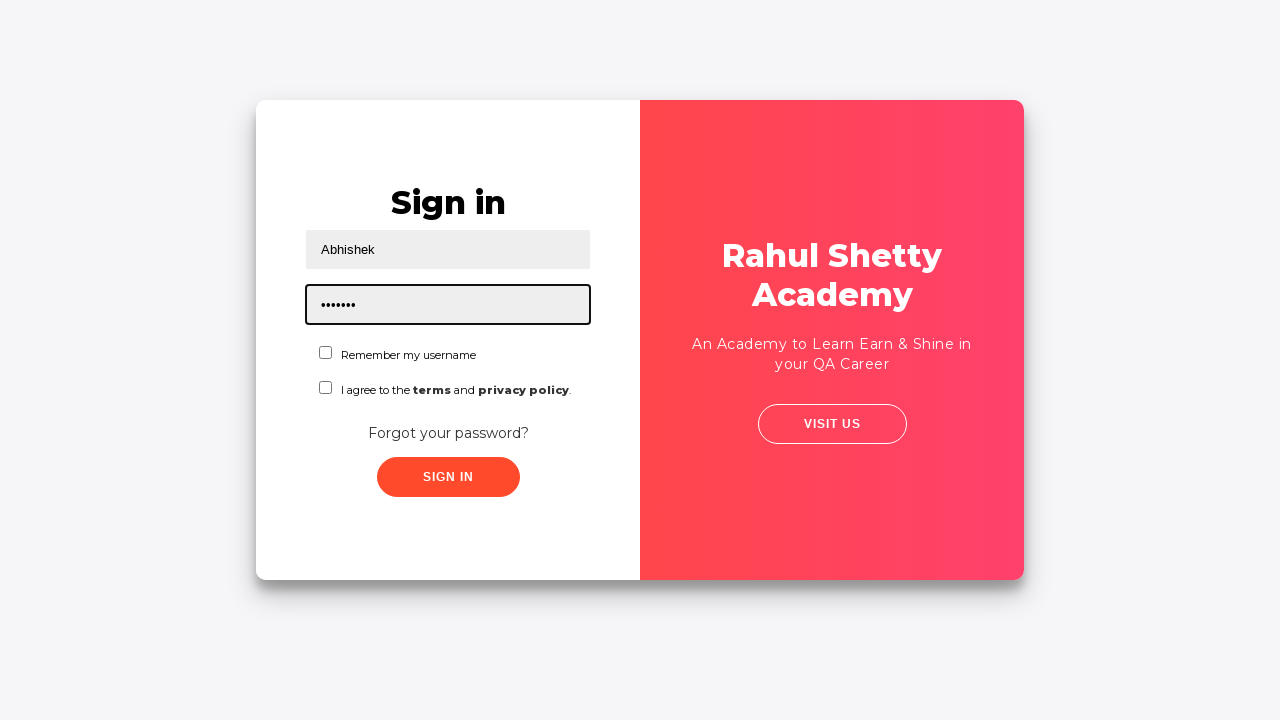

Clicked sign in button with incorrect credentials at (448, 477) on button.submit.signInBtn
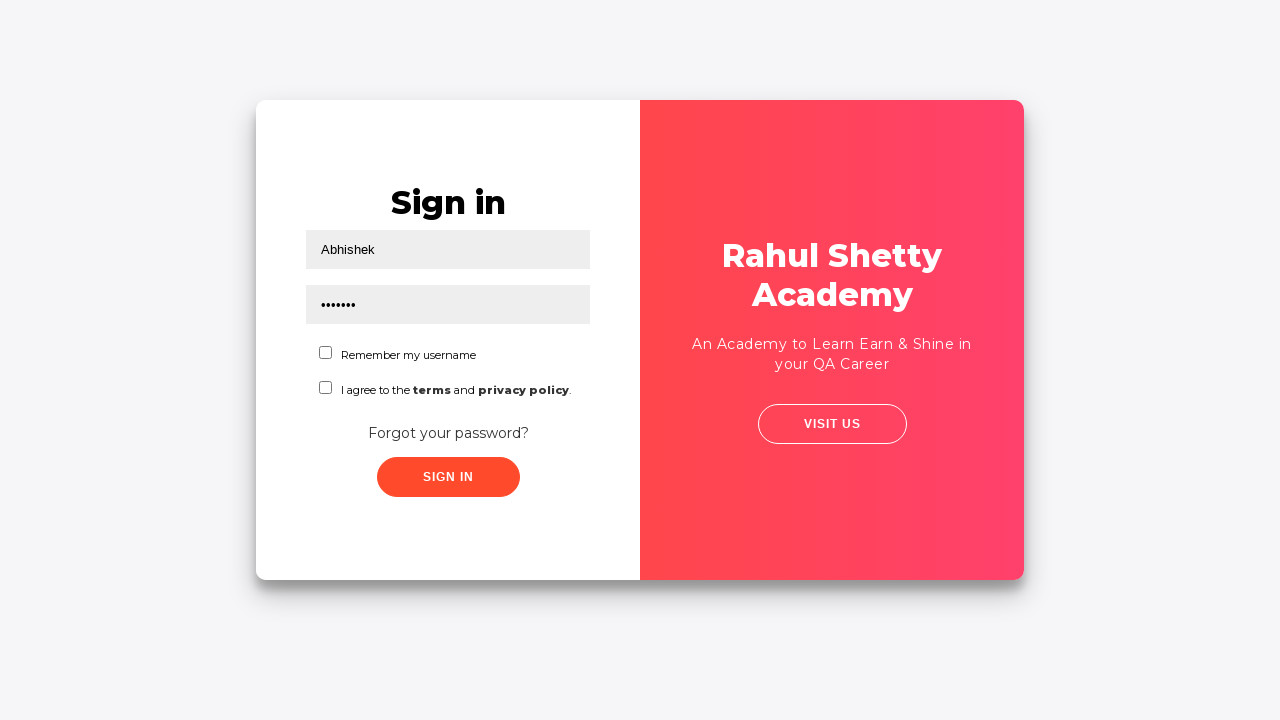

Clicked 'Forgot your password?' link at (448, 433) on text=Forgot your password?
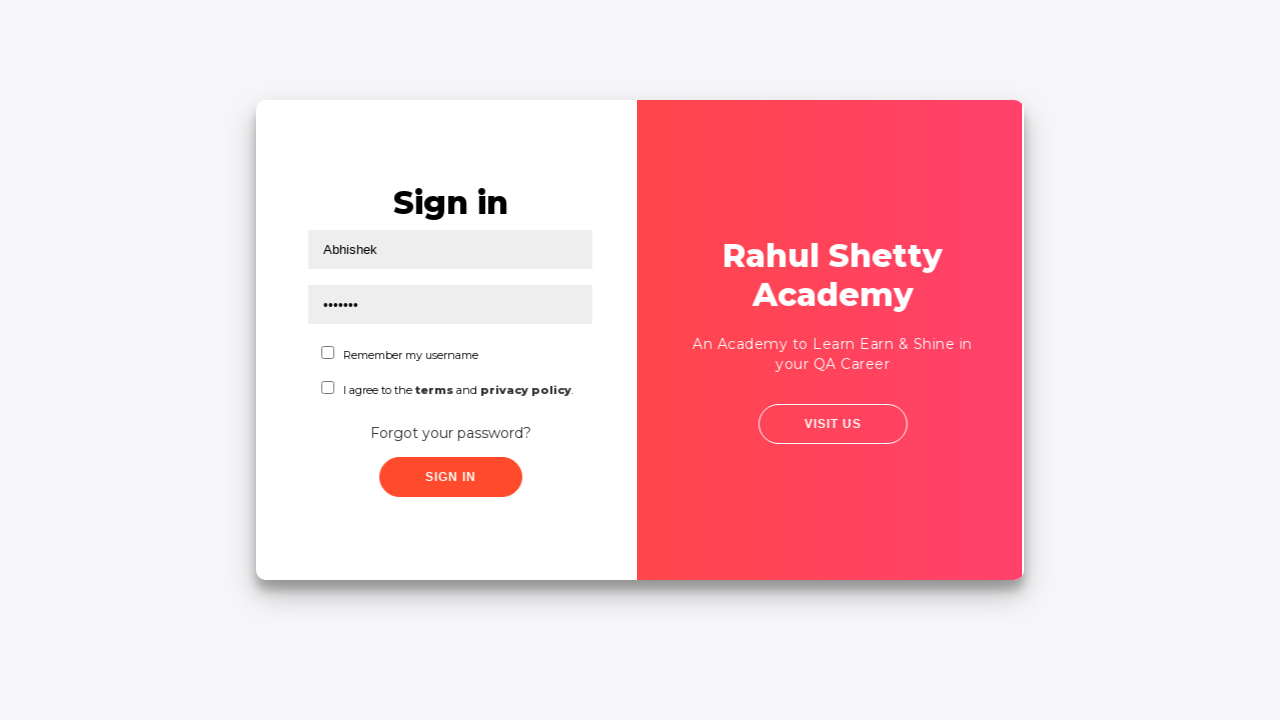

Filled name field with 'Abhi' in password reset form on input[placeholder='Name']
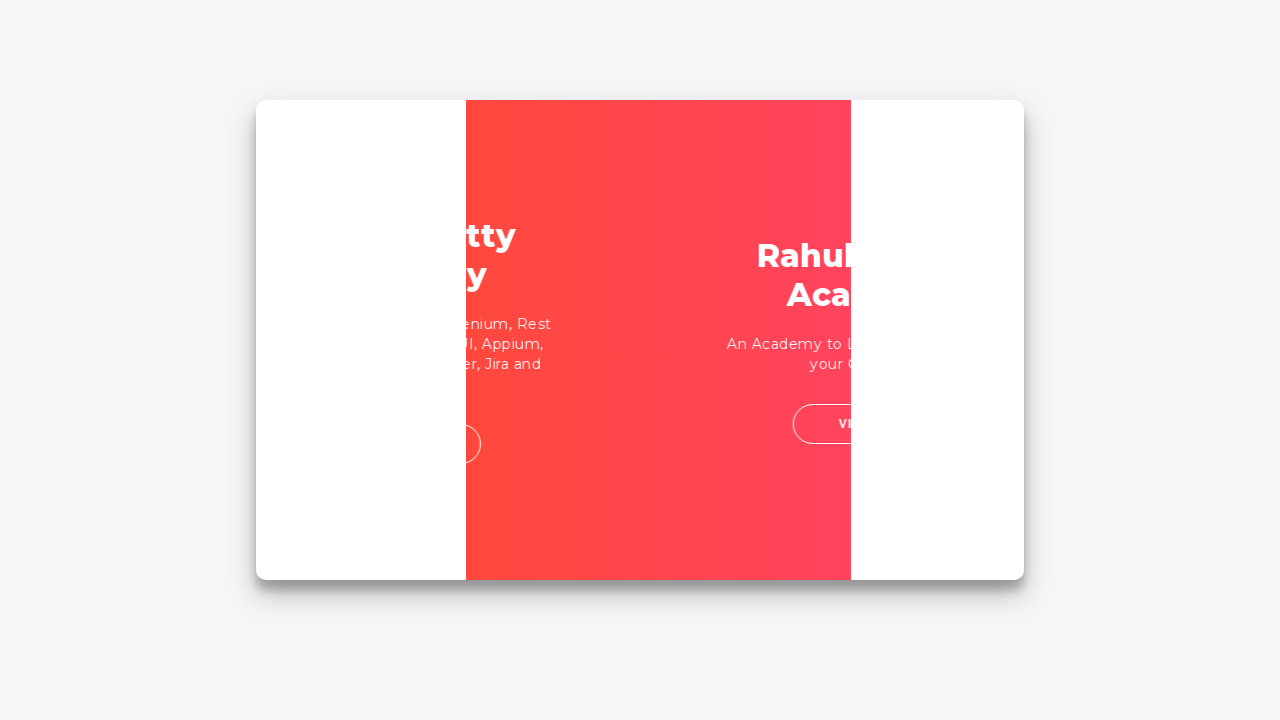

Filled email field with 'abhi@ymail.com' on input[placeholder='Email']
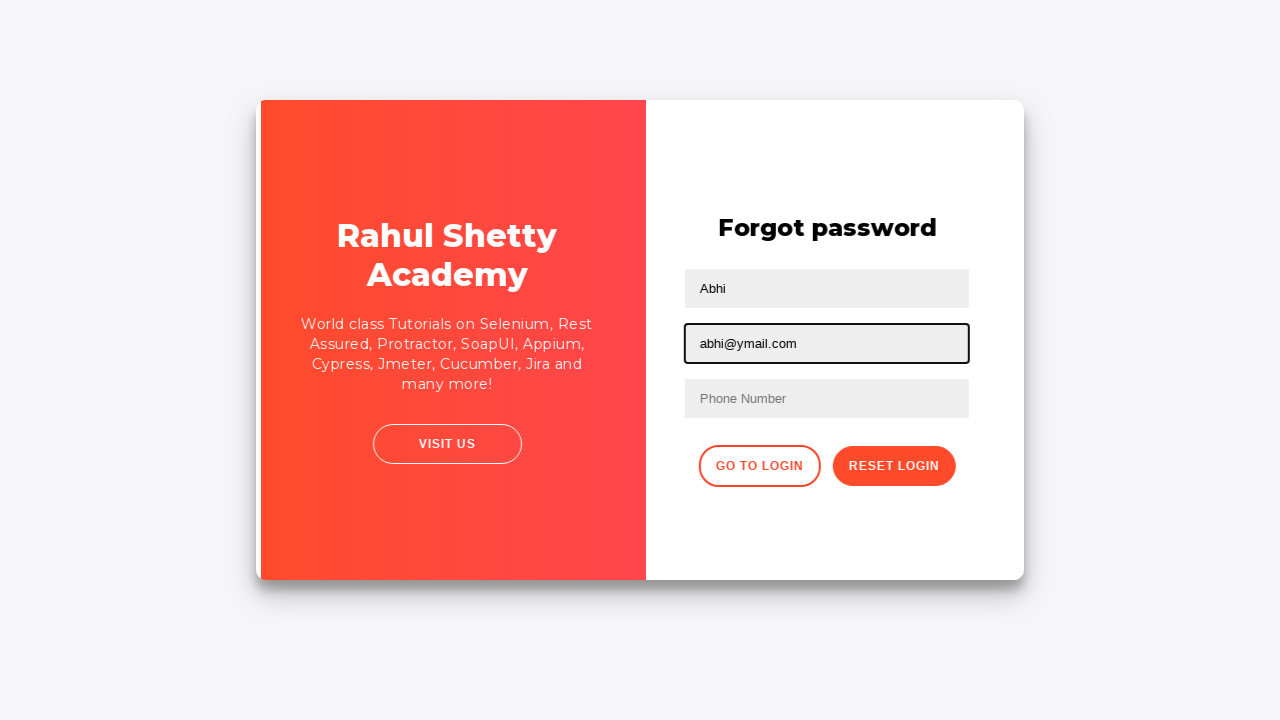

Filled phone number field with '8965698965' on input[placeholder='Phone Number']
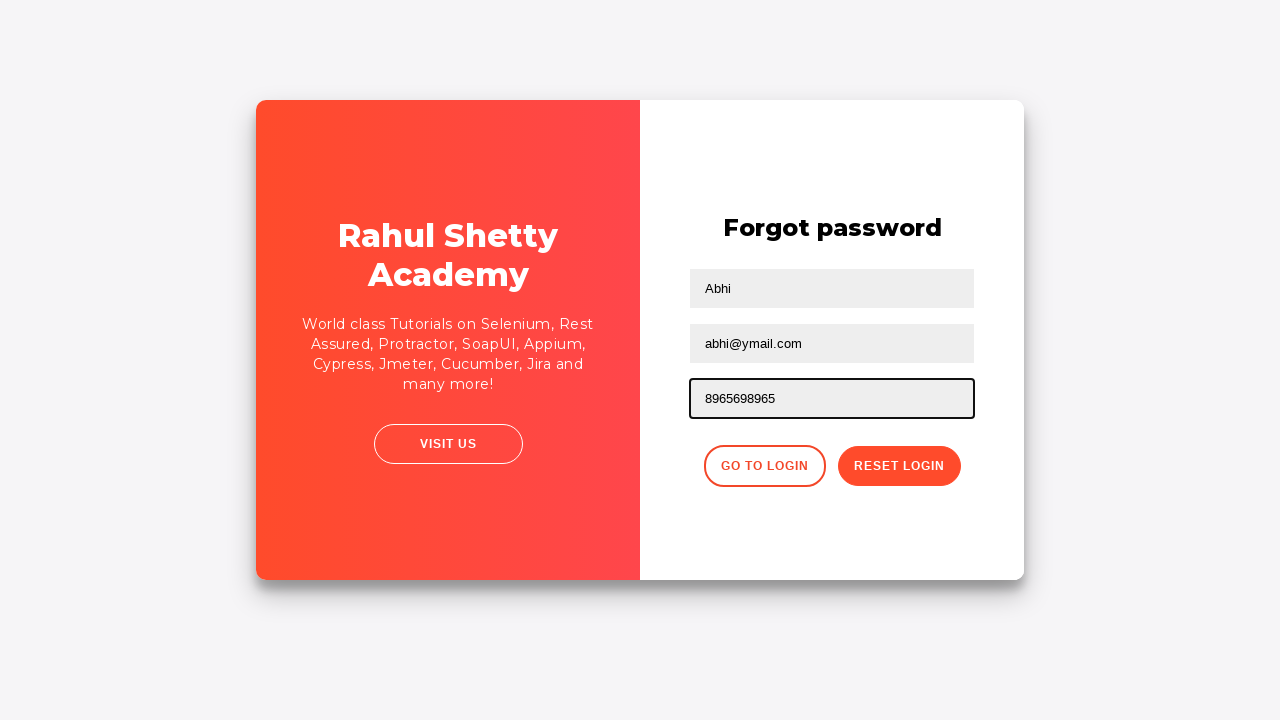

Waited 1000ms for form to be ready
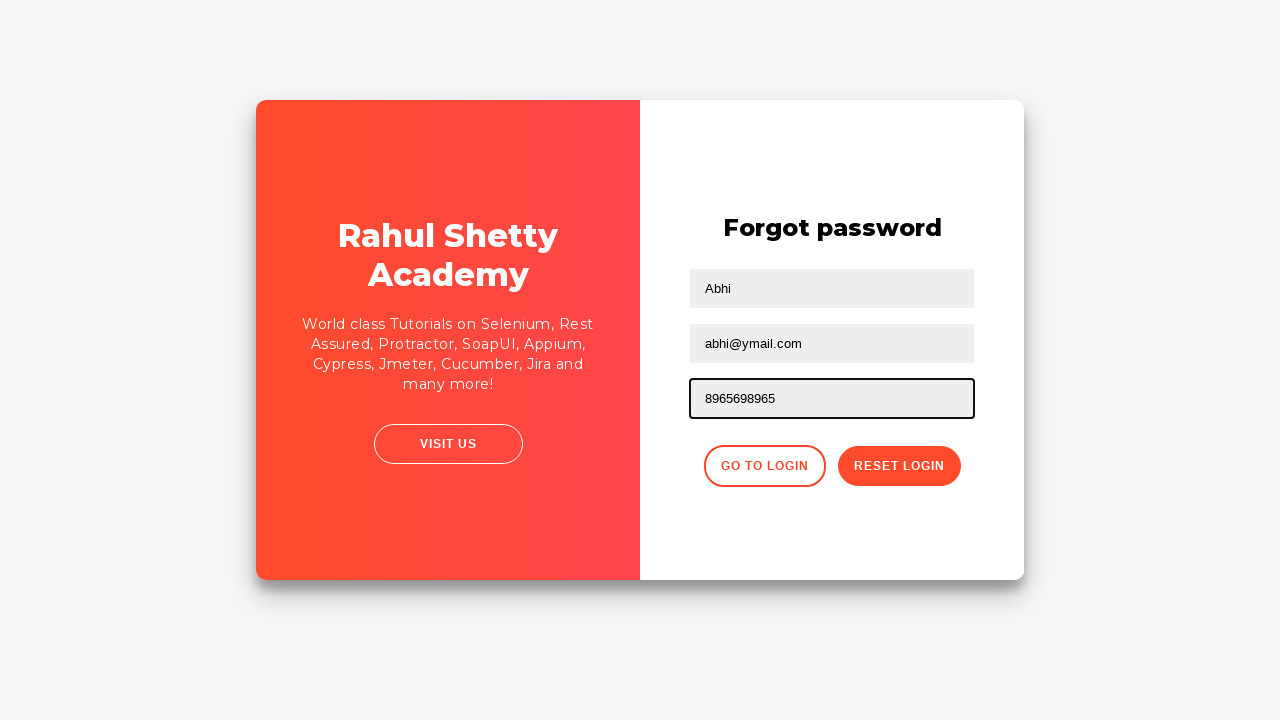

Clicked reset password button at (899, 466) on button.reset-pwd-btn
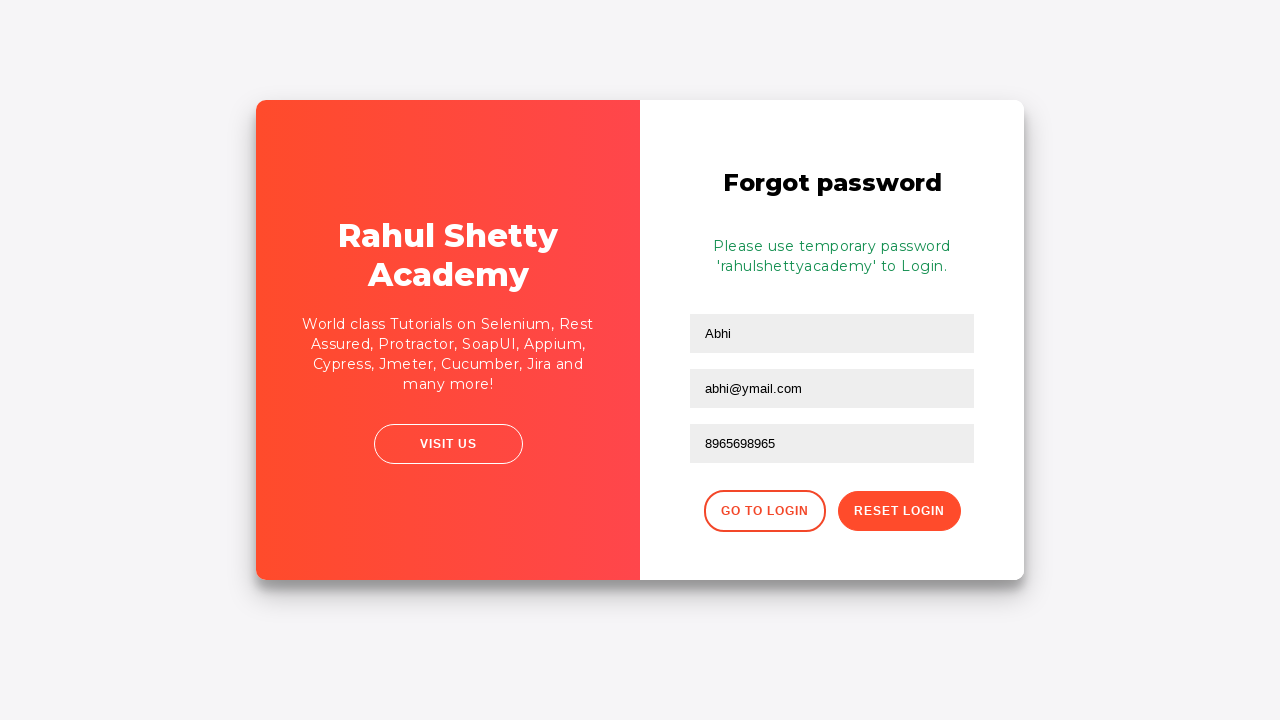

Clicked button to return to login page at (764, 511) on .go-to-login-btn
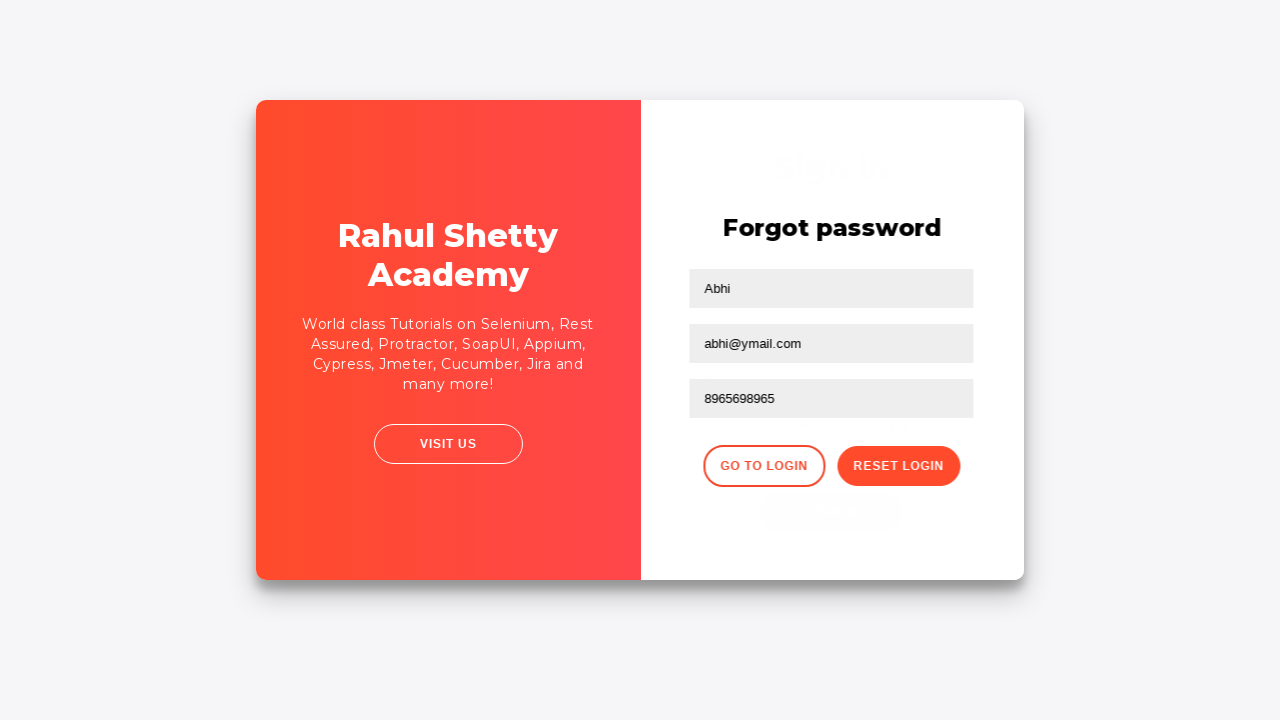

Waited 1000ms before proceeding to login
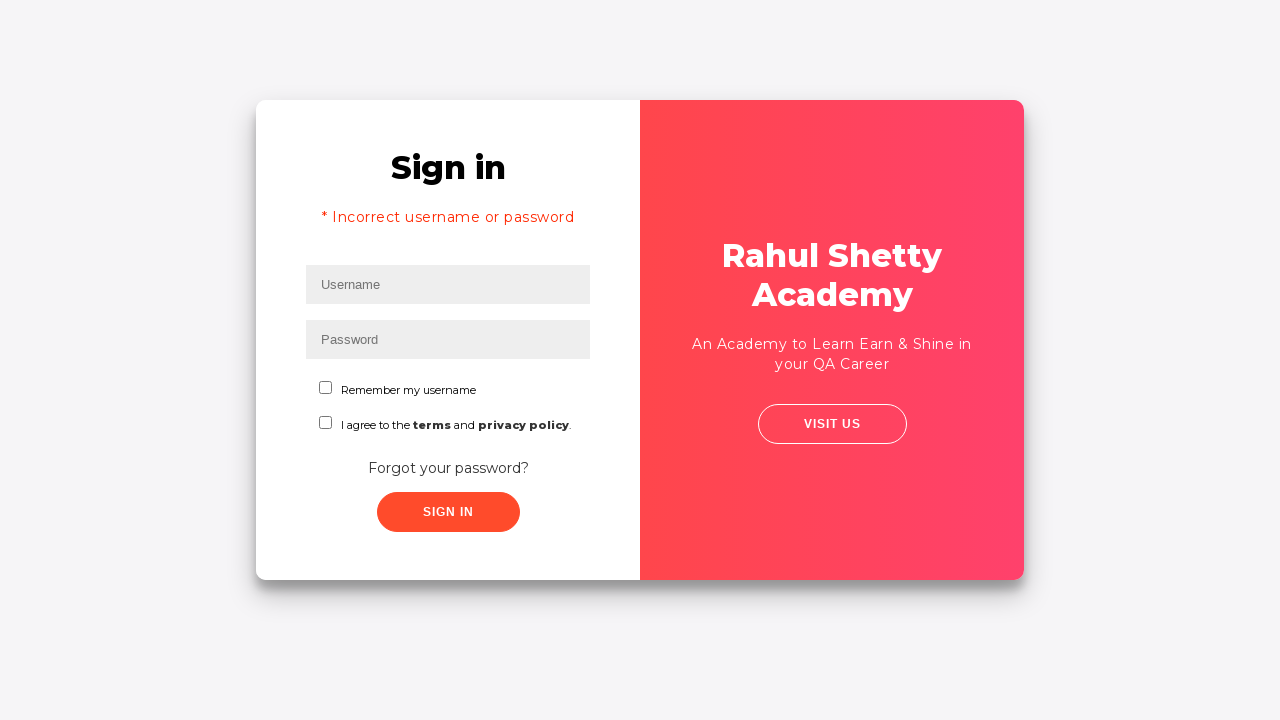

Filled username field with correct username 'Abhi' on #inputUsername
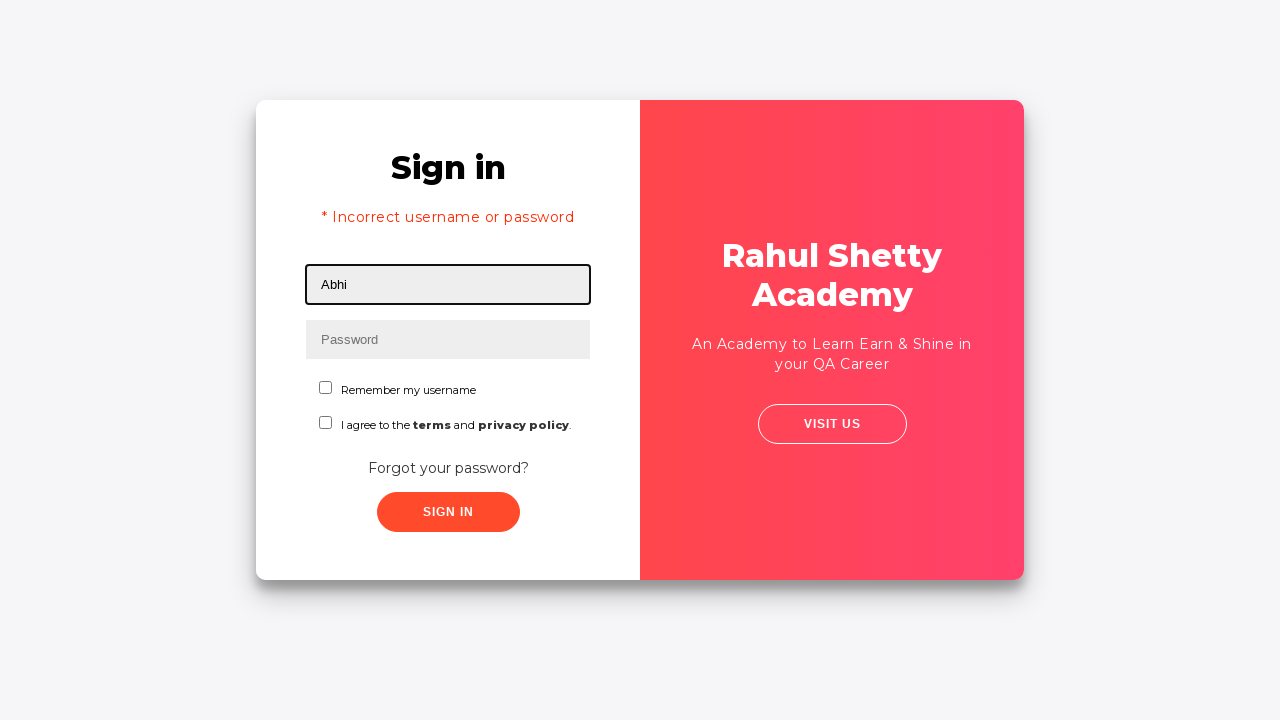

Filled password field with correct password 'rahulshettyacademy' on input[name='inputPassword']
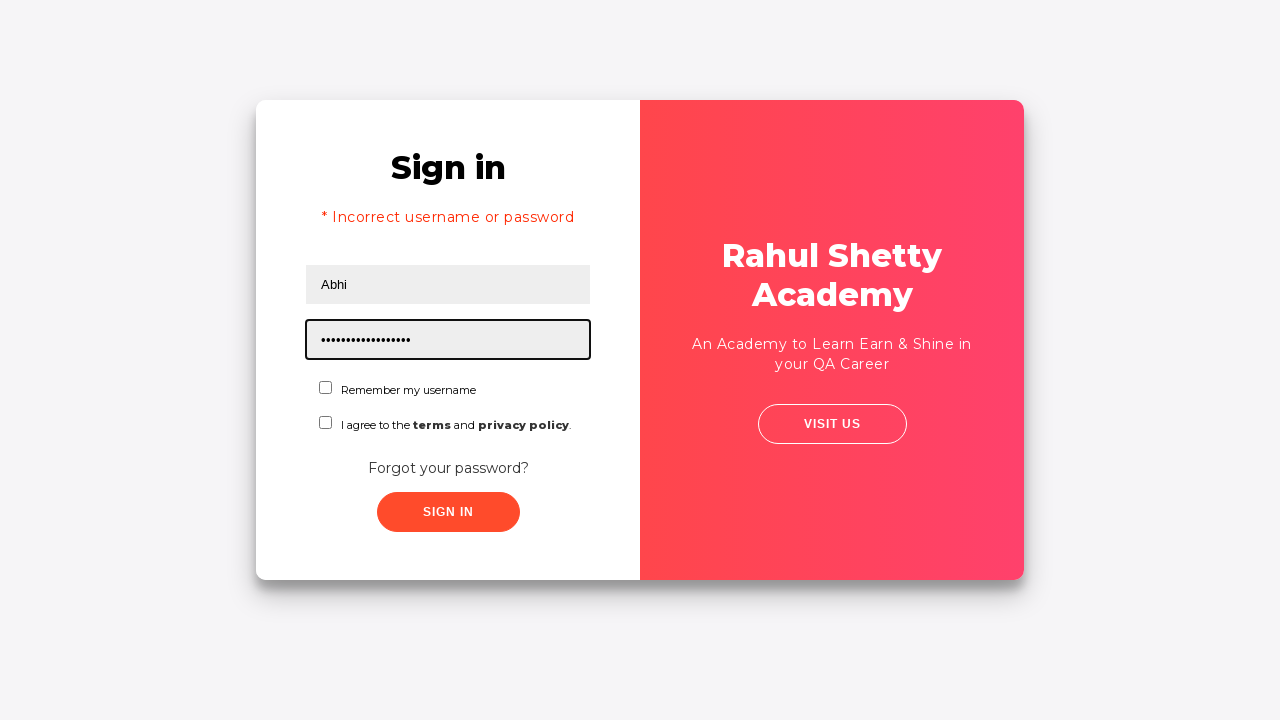

Checked first checkbox at (326, 388) on #chkboxOne
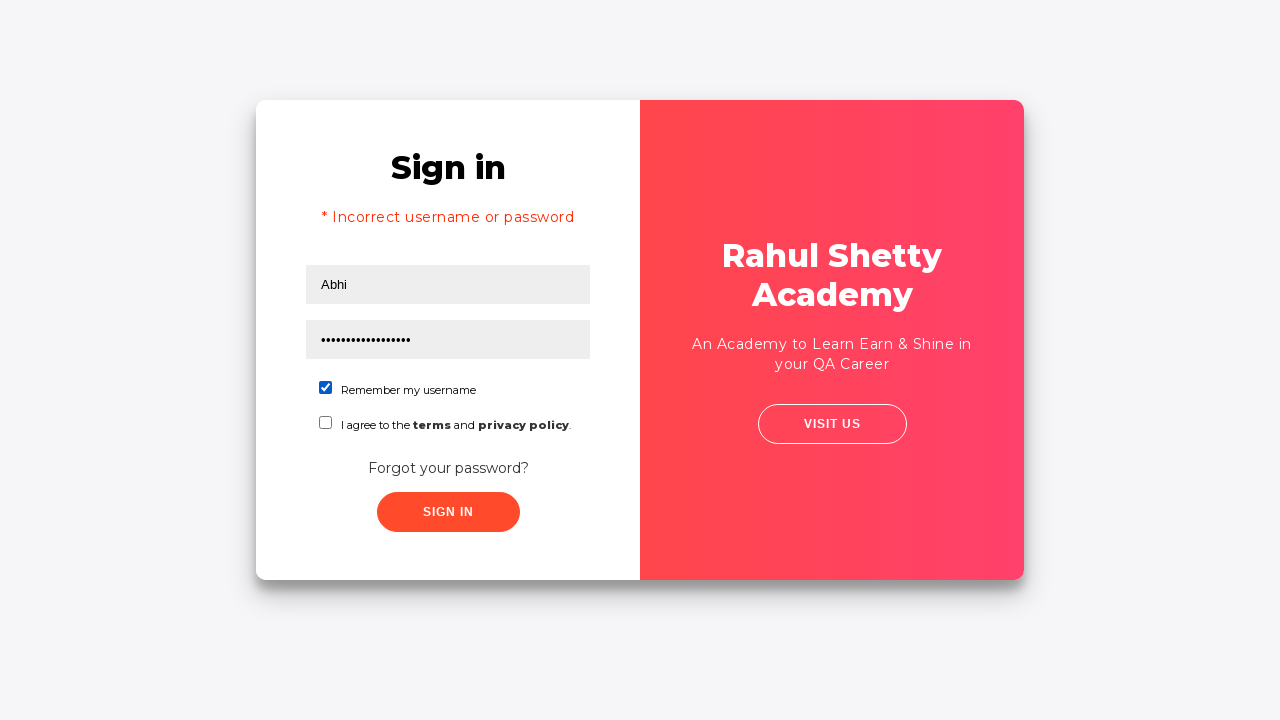

Checked second checkbox at (326, 422) on #chkboxTwo
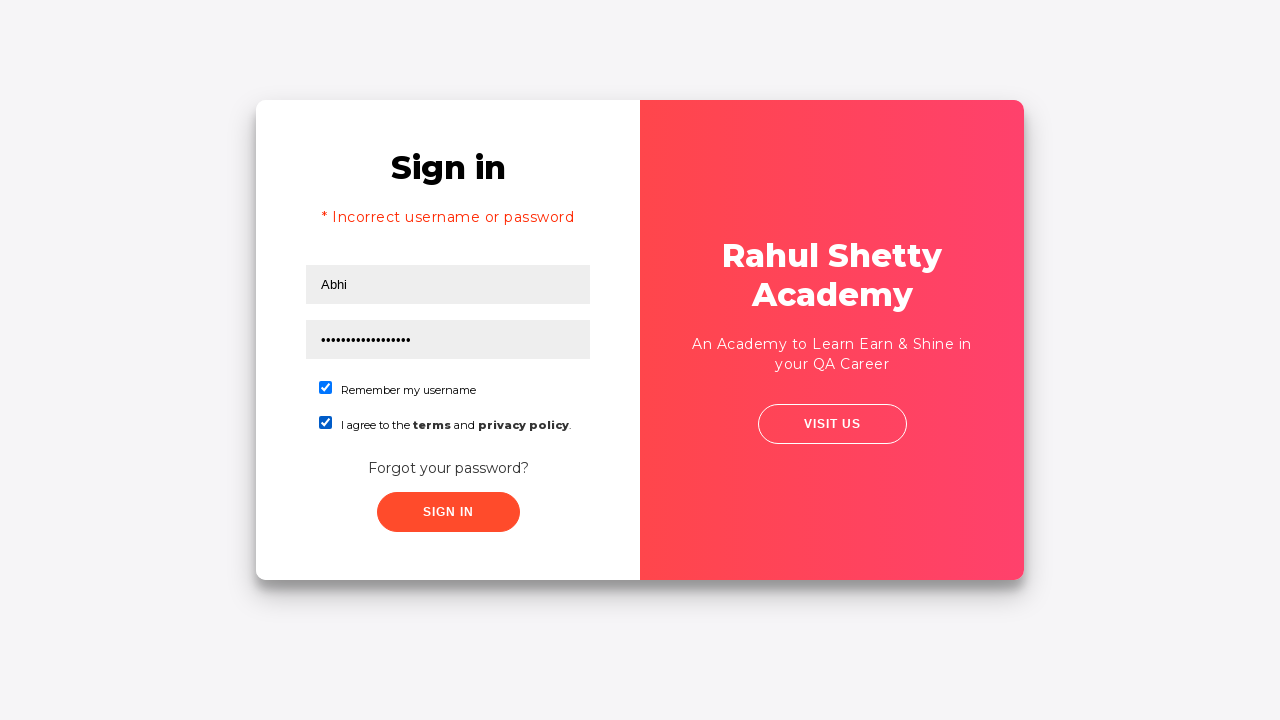

Clicked sign in button with correct credentials at (448, 512) on button.submit.signInBtn
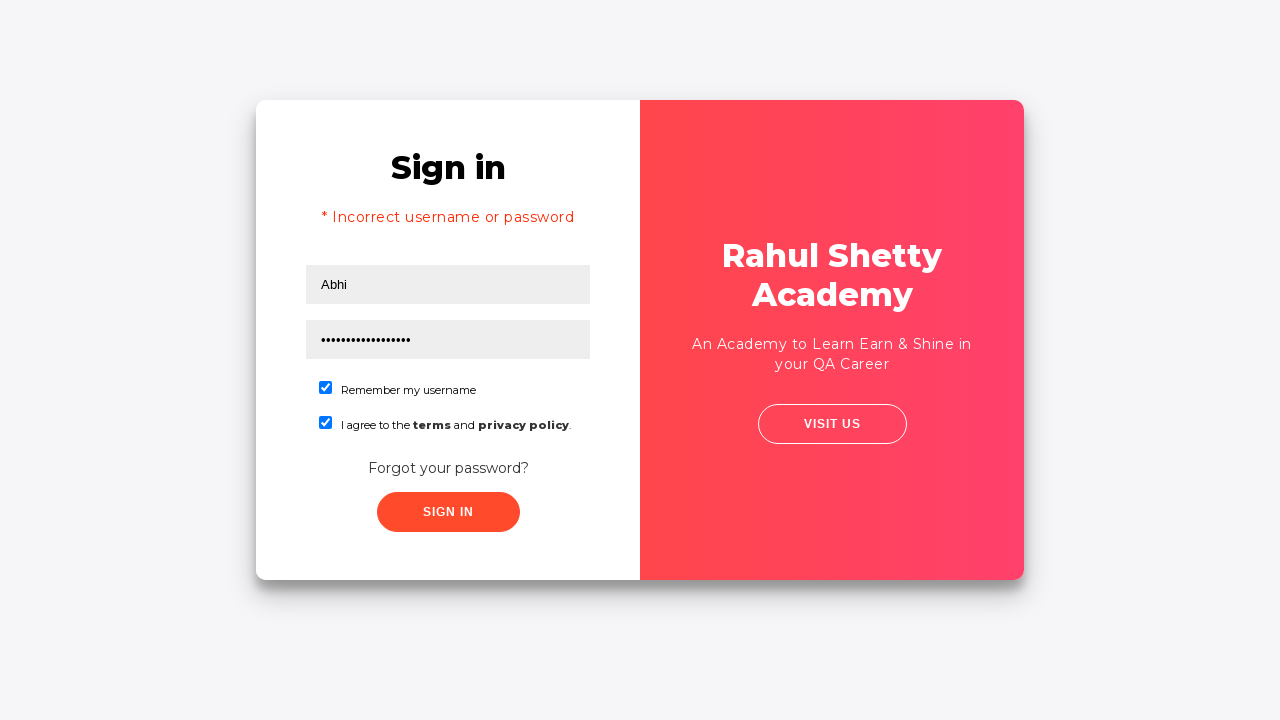

Login successful - logout button appeared
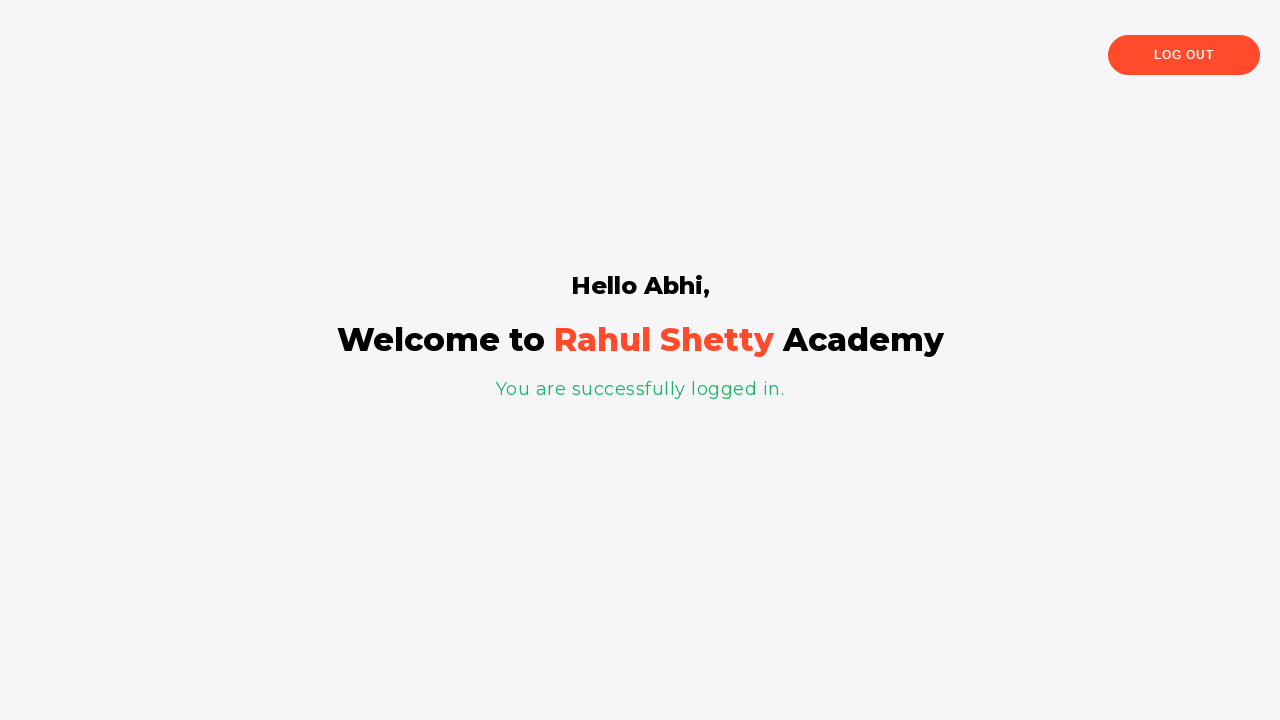

Clicked logout button at (1184, 55) on .logout-btn
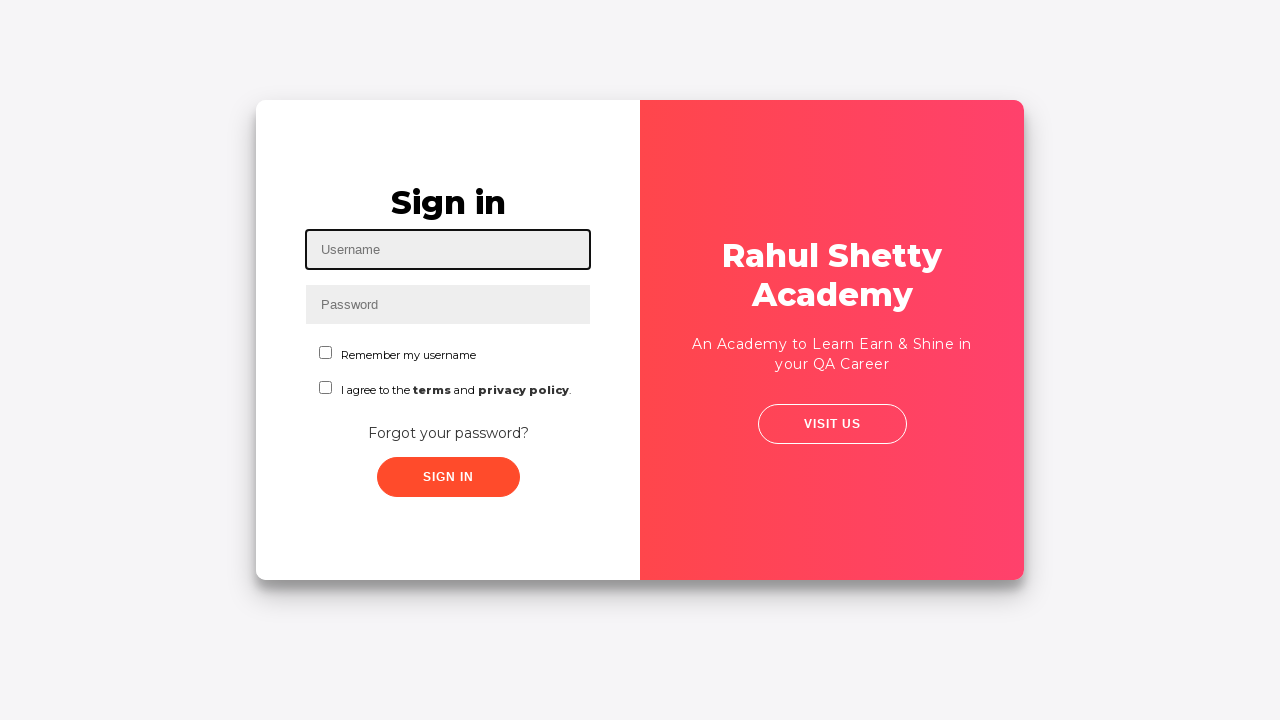

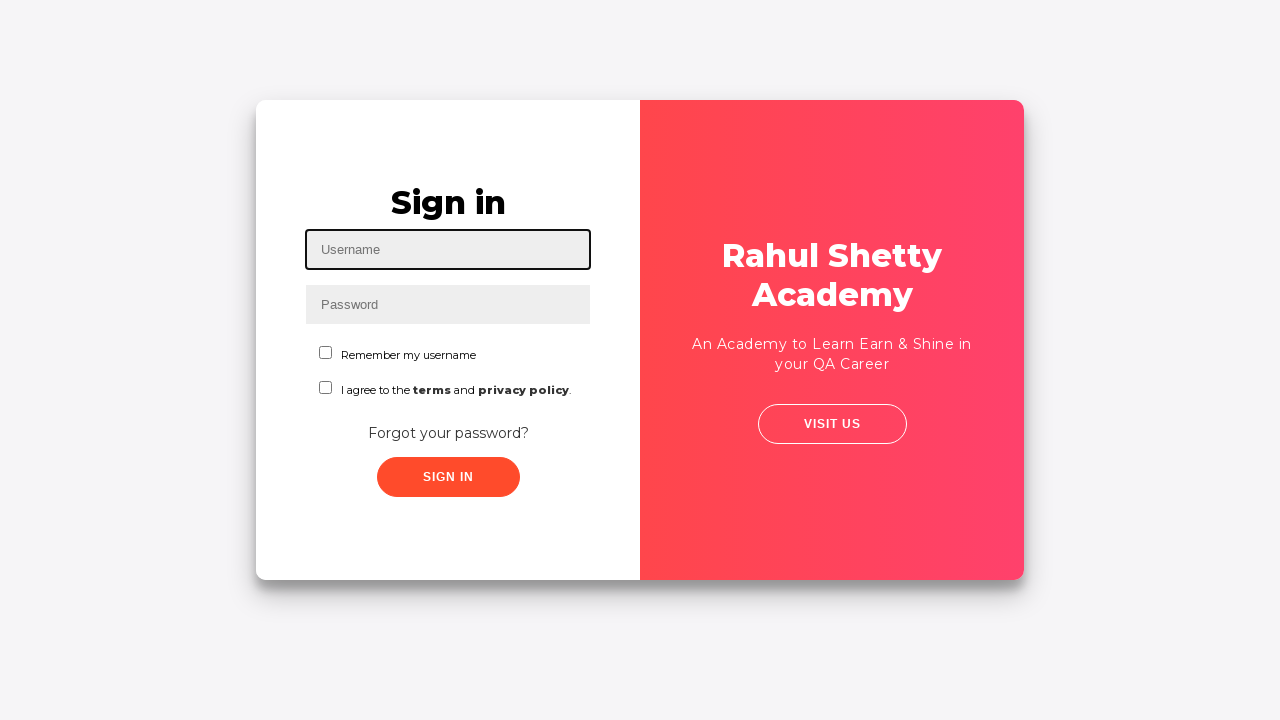